Tests that todo data persists after page reload.

Starting URL: https://demo.playwright.dev/todomvc

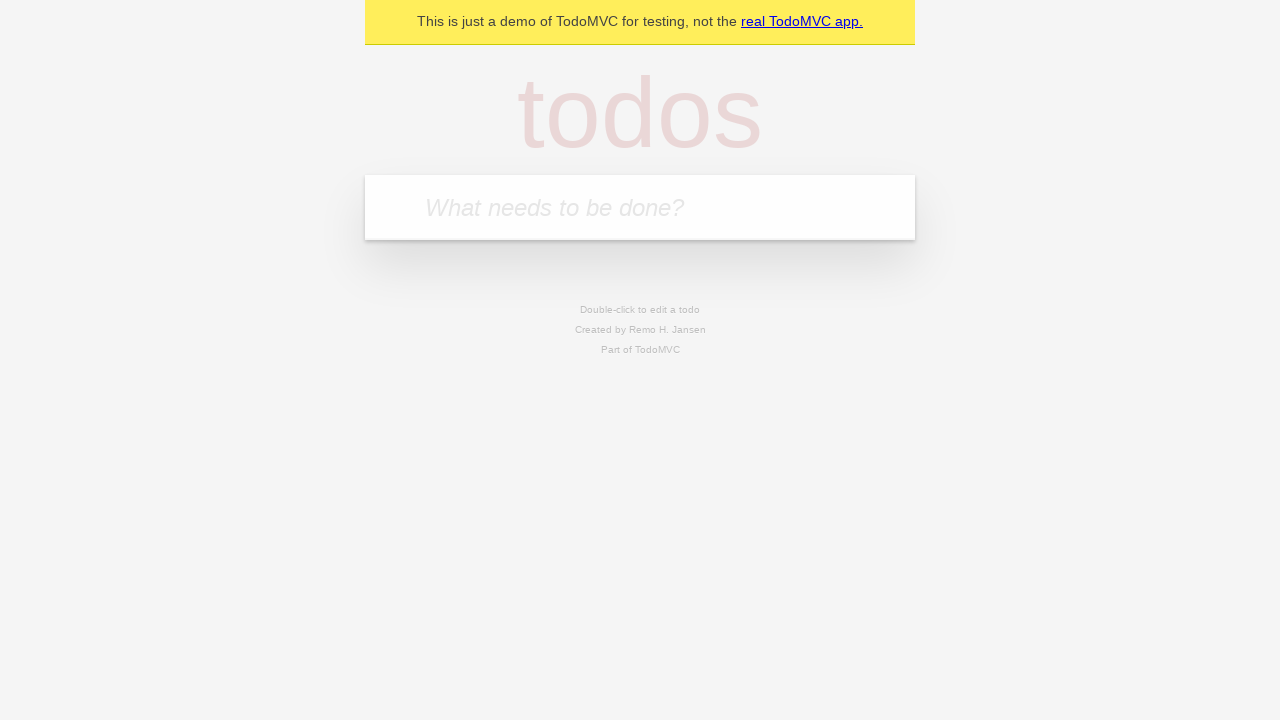

Filled new todo input with 'buy some cheese' on .new-todo
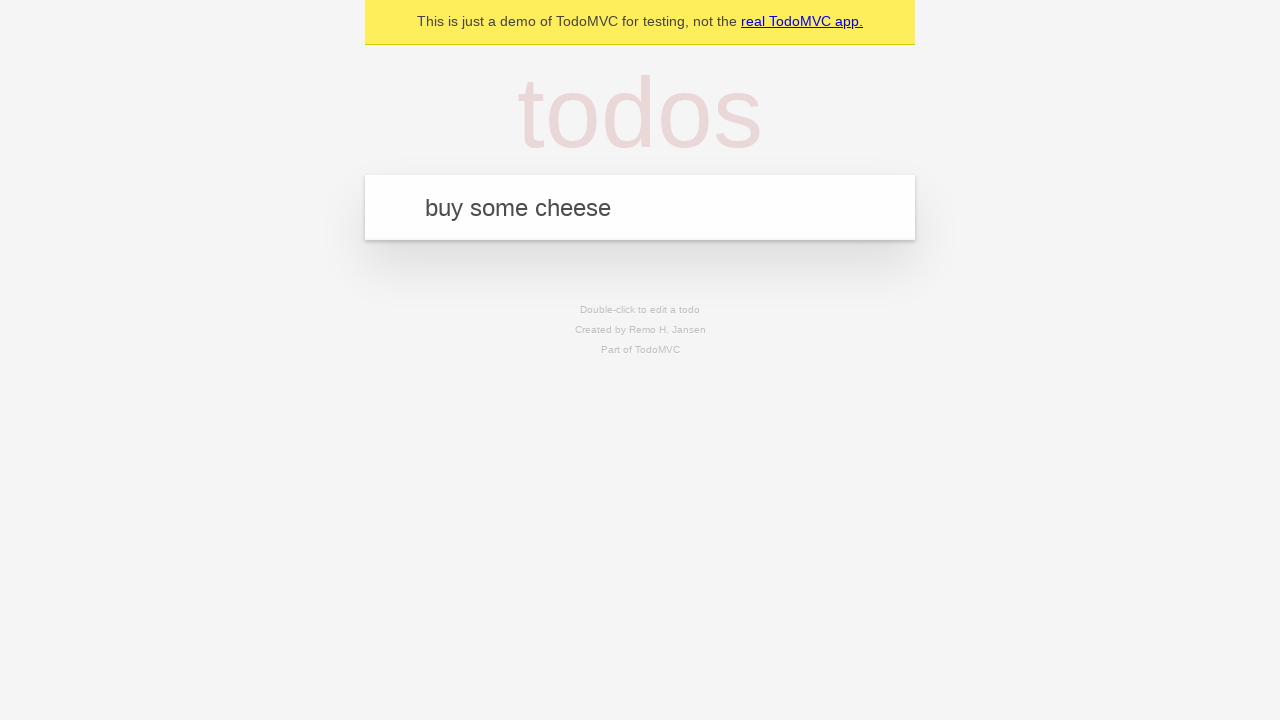

Pressed Enter to create first todo on .new-todo
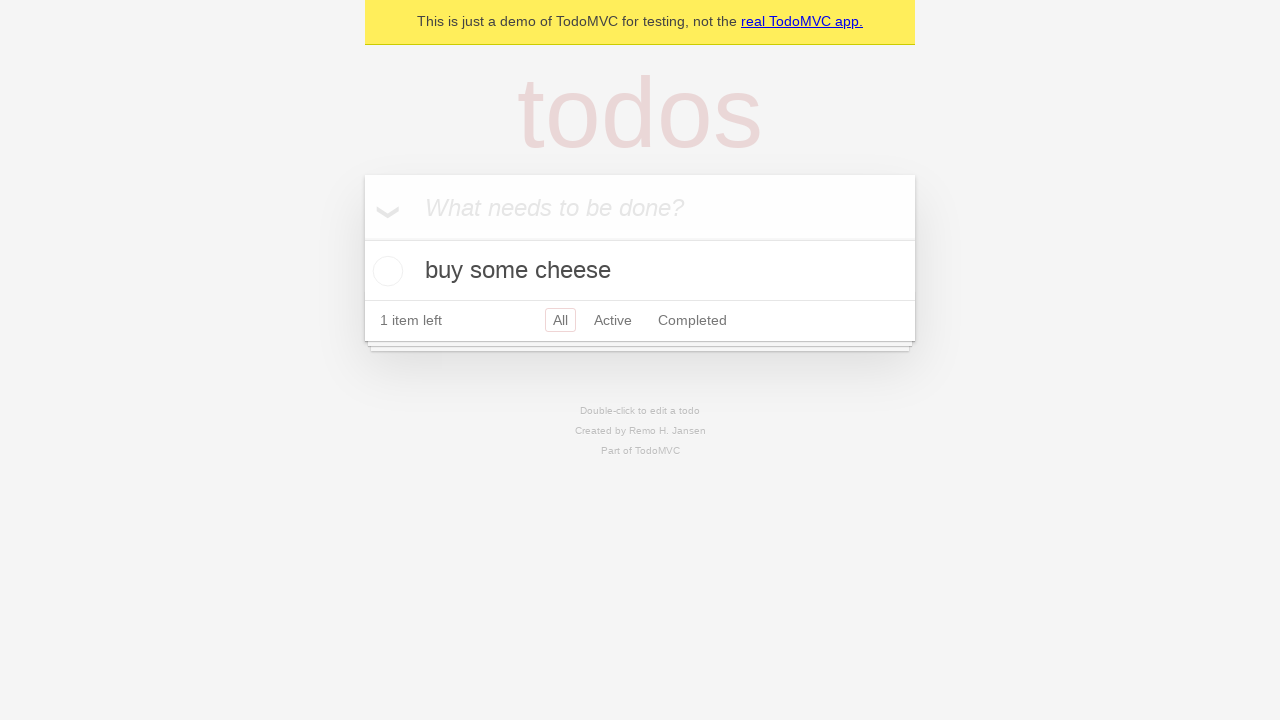

Filled new todo input with 'feed the cat' on .new-todo
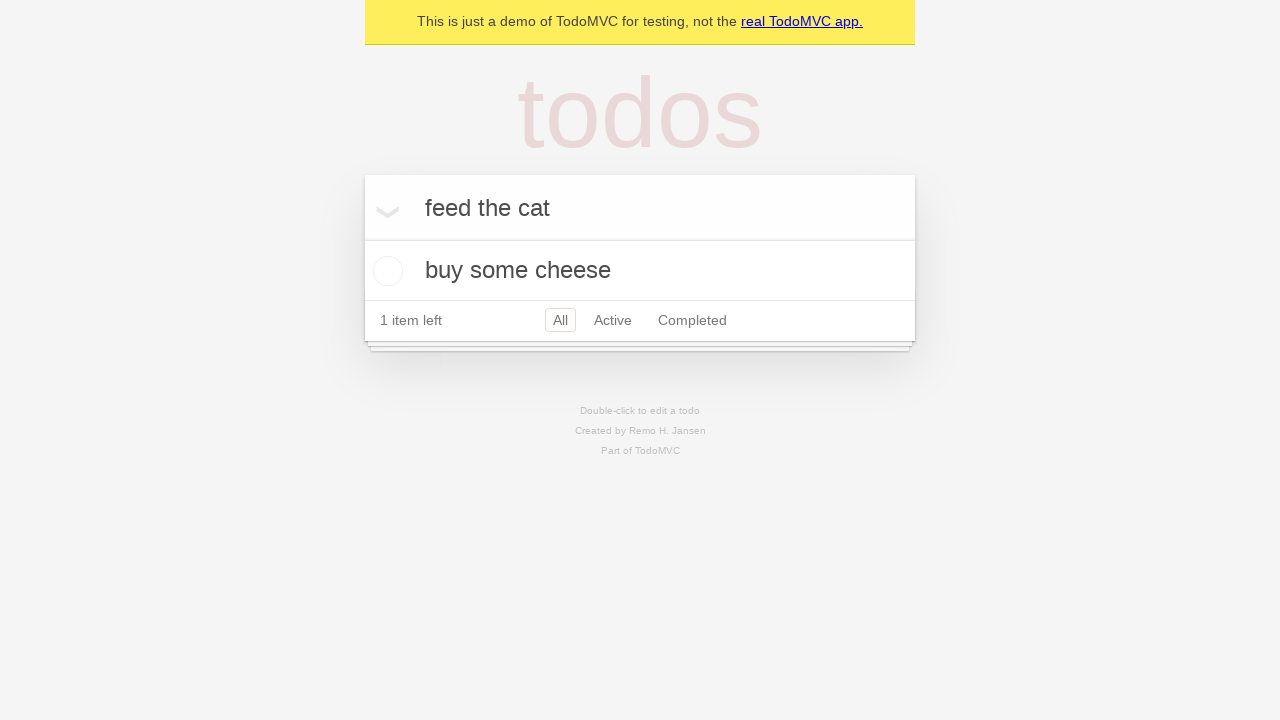

Pressed Enter to create second todo on .new-todo
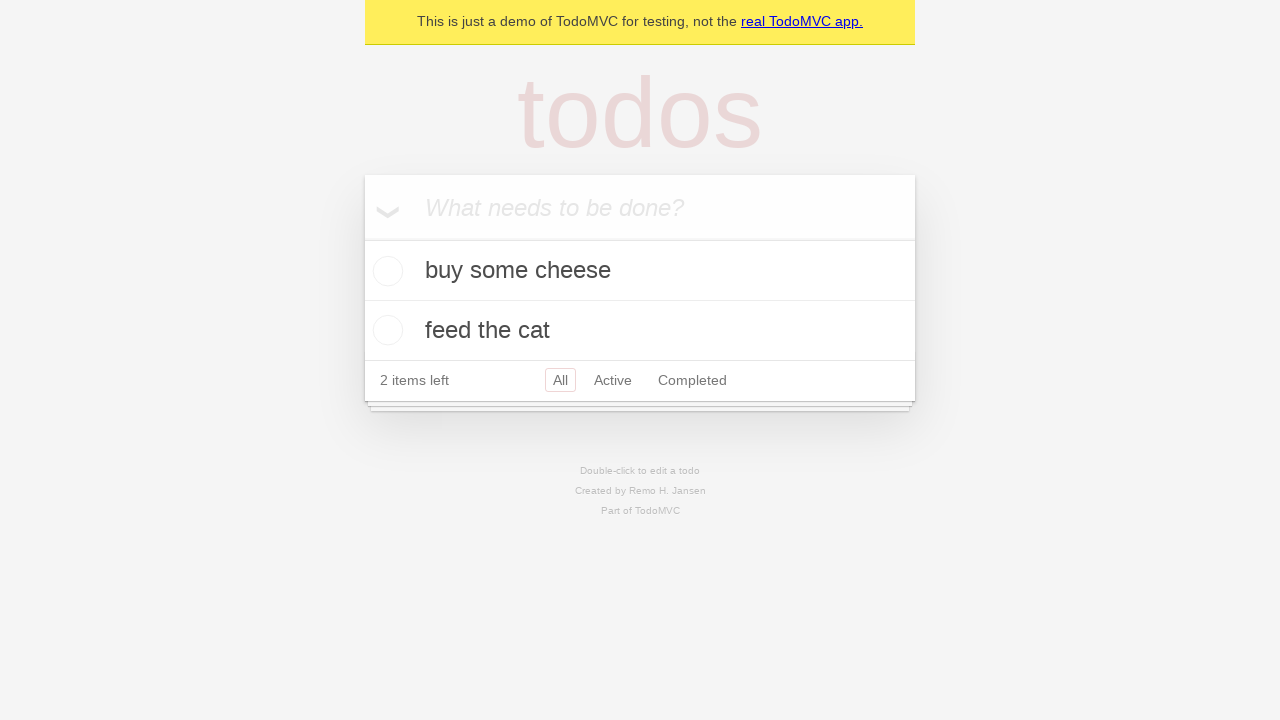

Waited for both todo items to appear in list
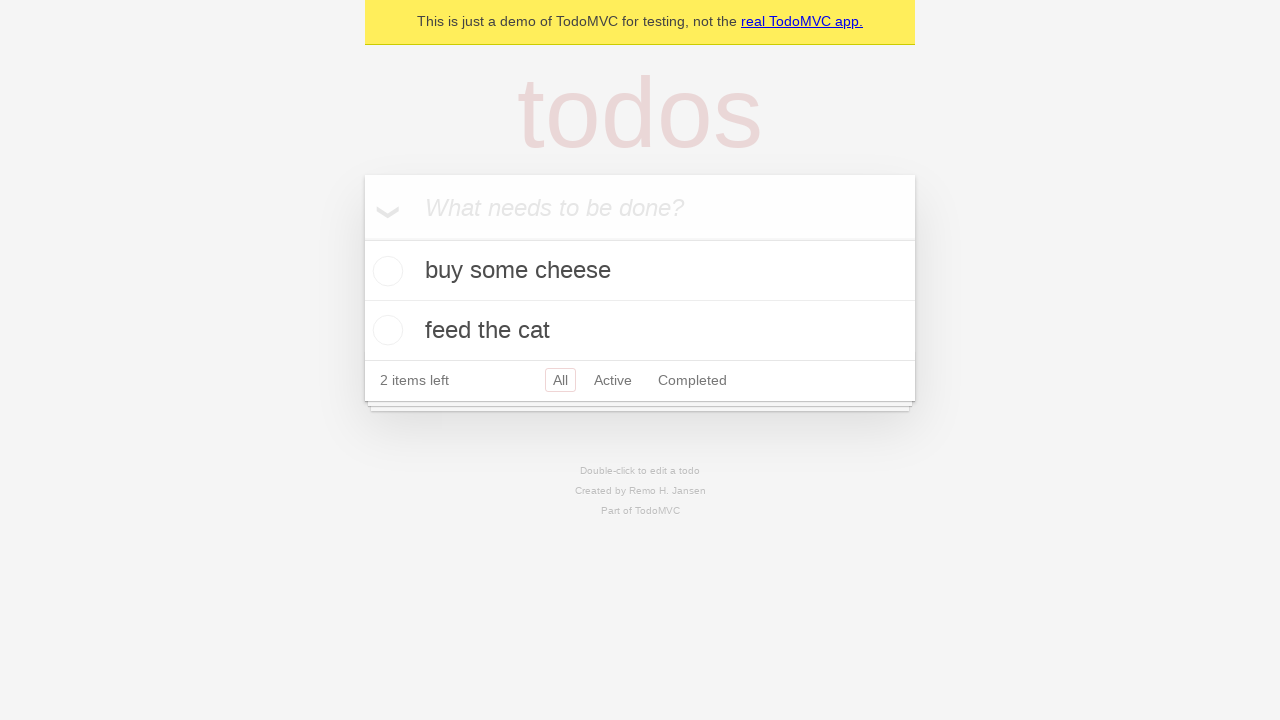

Checked the first todo item at (385, 271) on .todo-list li >> nth=0 >> .toggle
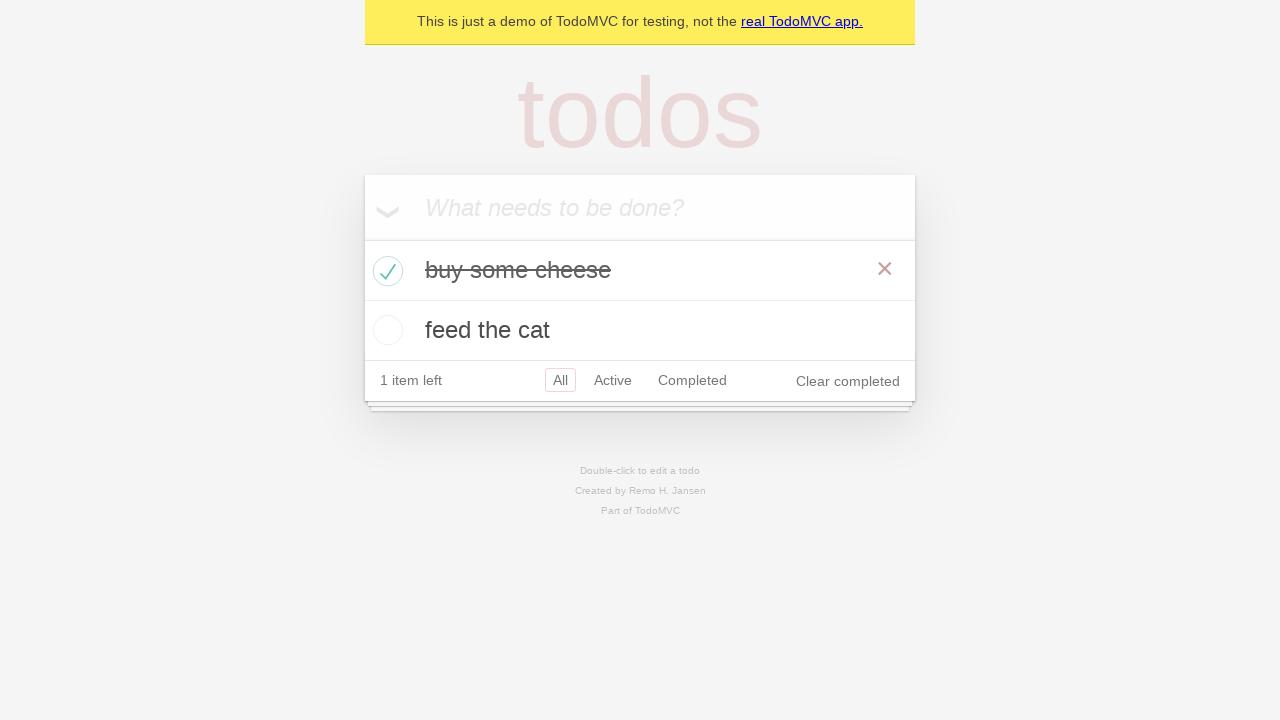

Reloaded the page to test data persistence
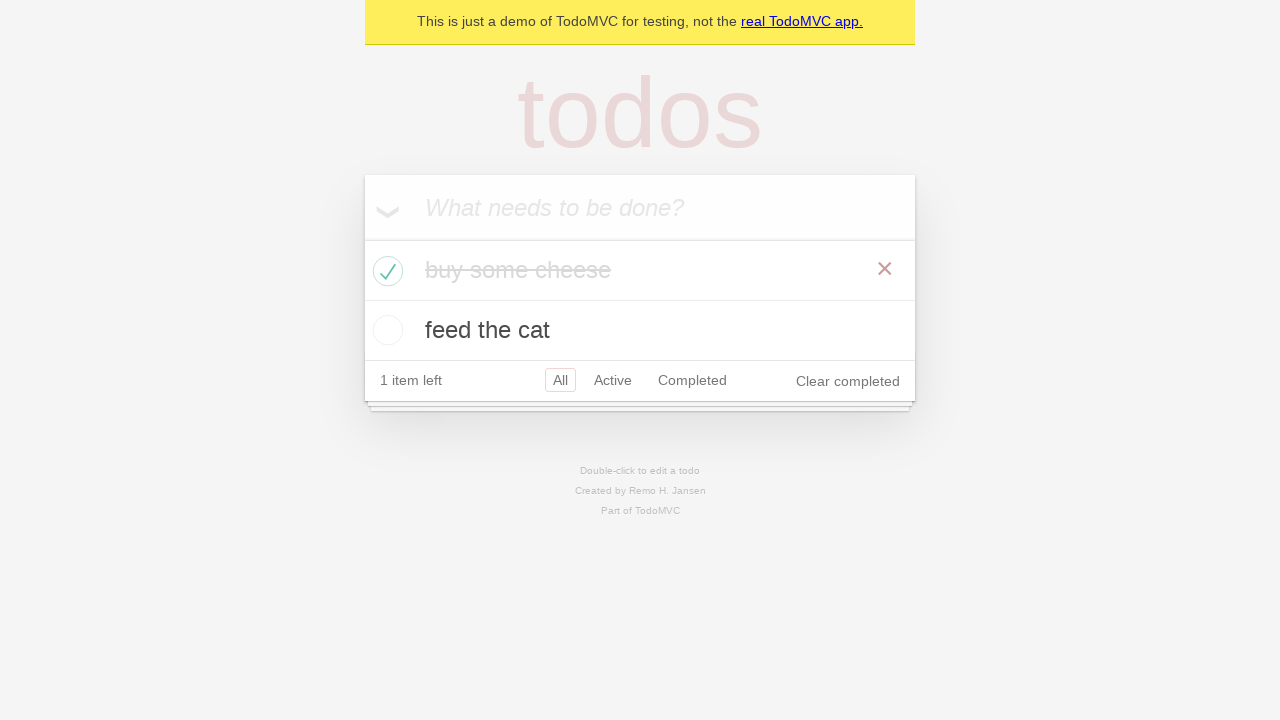

Verified both todo items persisted after page reload
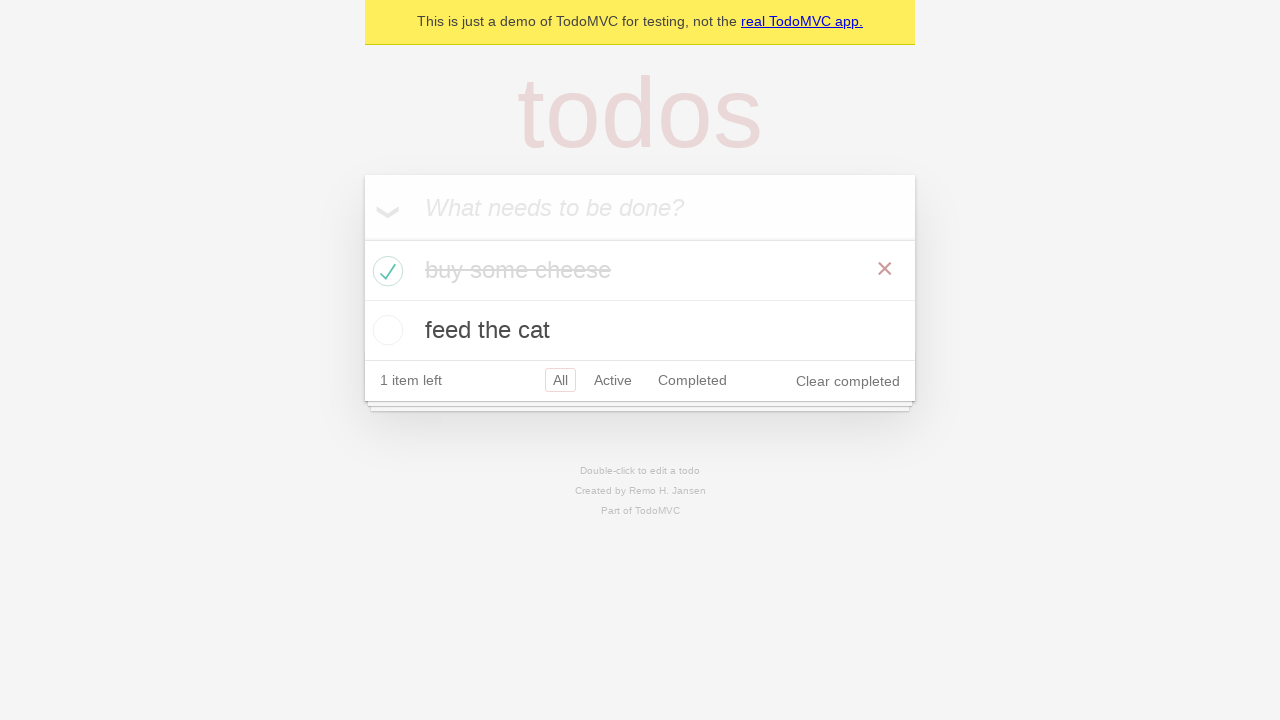

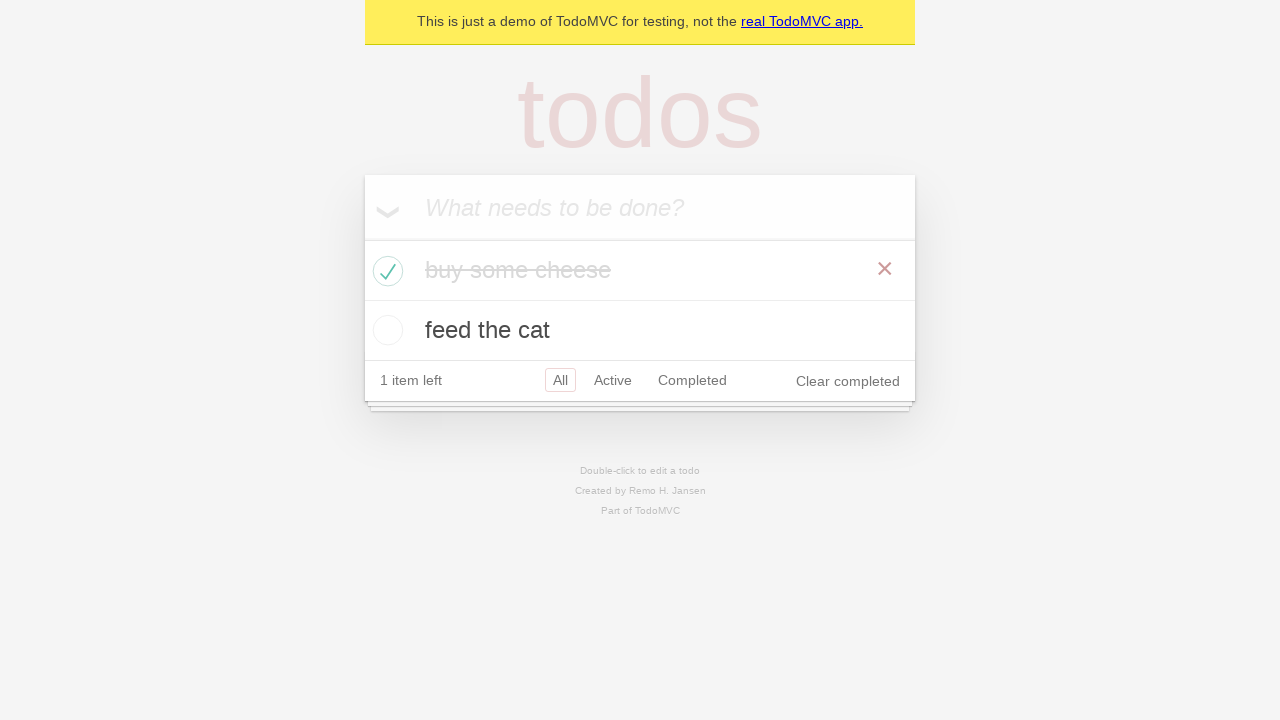